Navigates to Lowes.com store locator, sets a store by zip code, then searches for a product SKU and verifies the product page loads.

Starting URL: https://www.lowes.com/store/

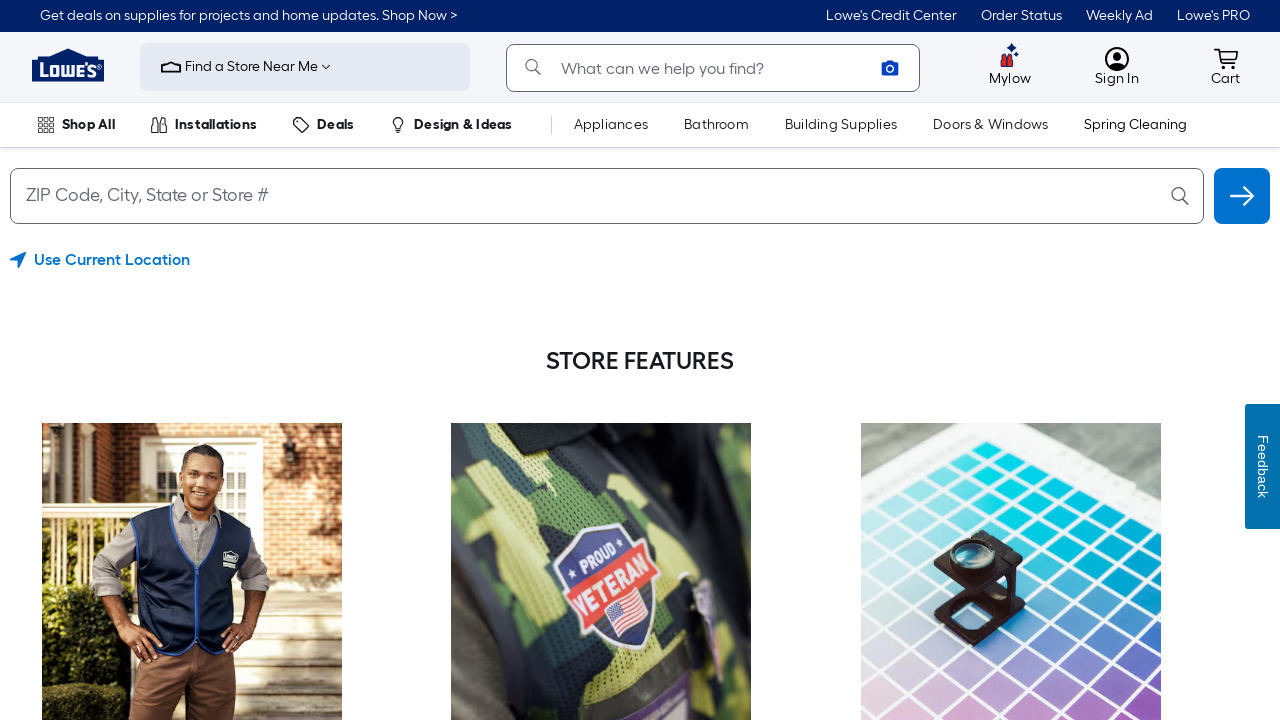

Filled store search field with zip code '49202' on .input--search
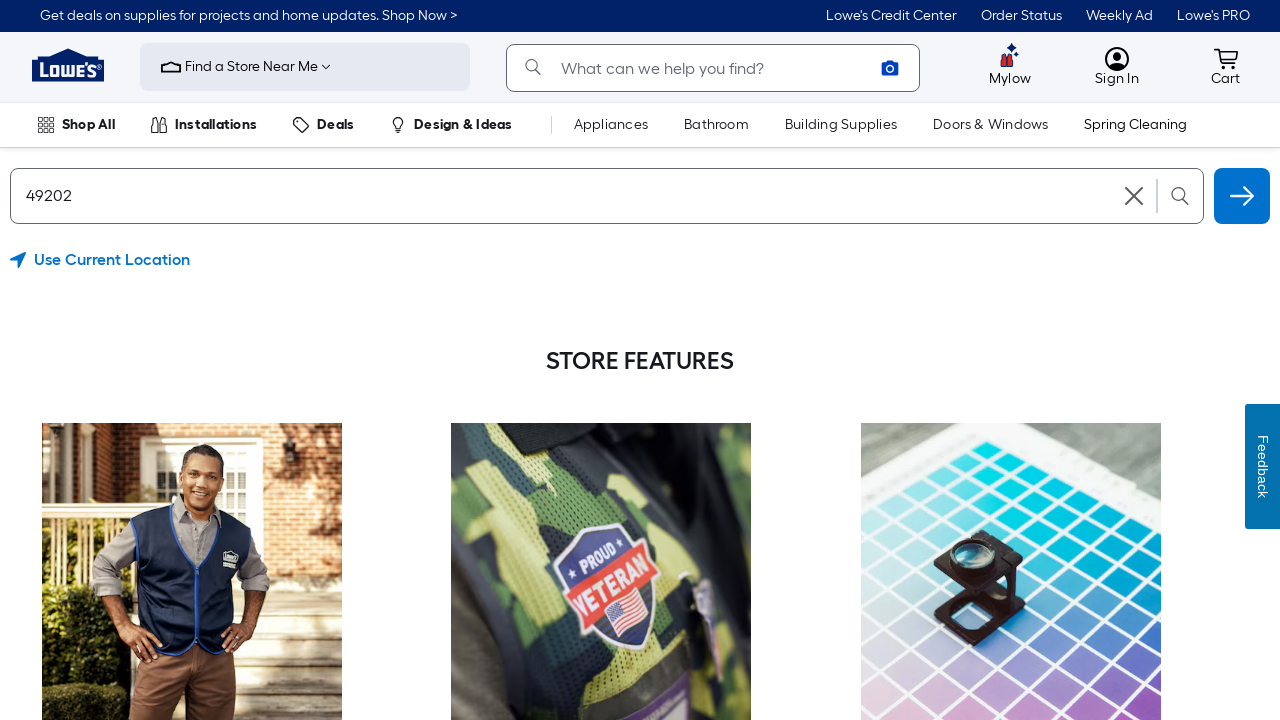

Pressed Enter to search for stores by zip code on .input--search
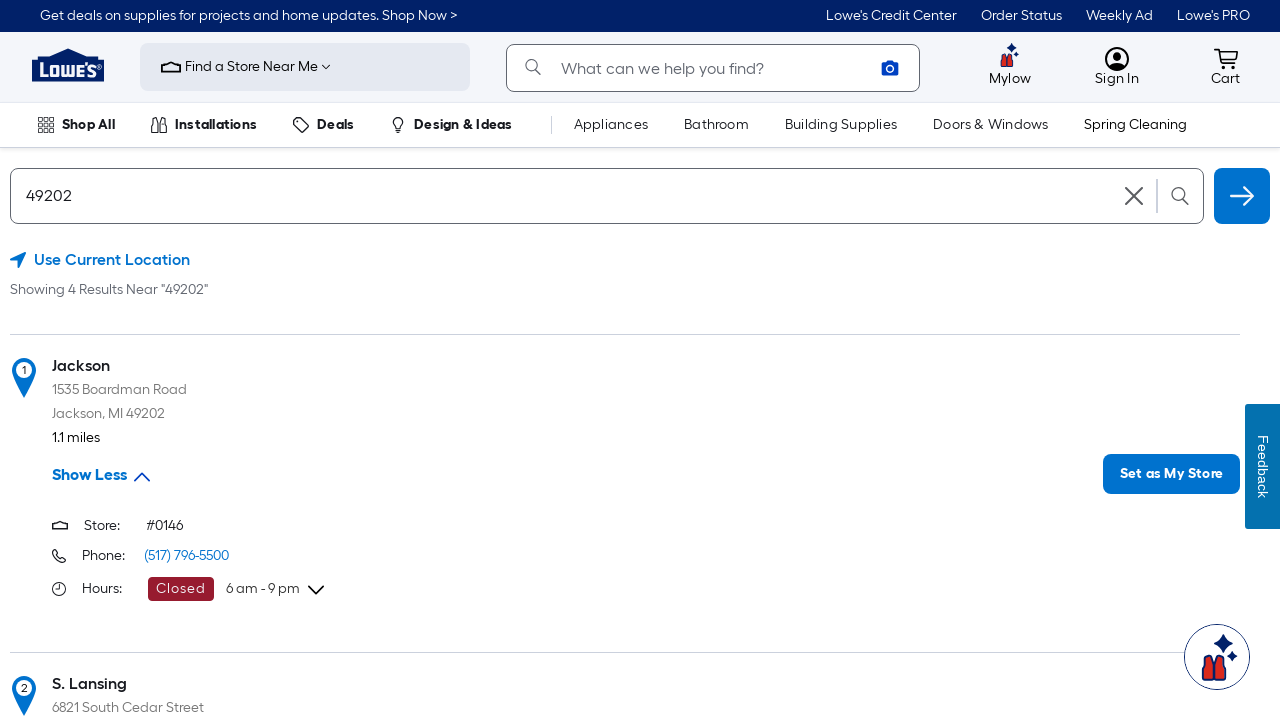

Clicked on store number 0146 to set it as current store at (1171, 474) on button[data-storenumber="0146"]
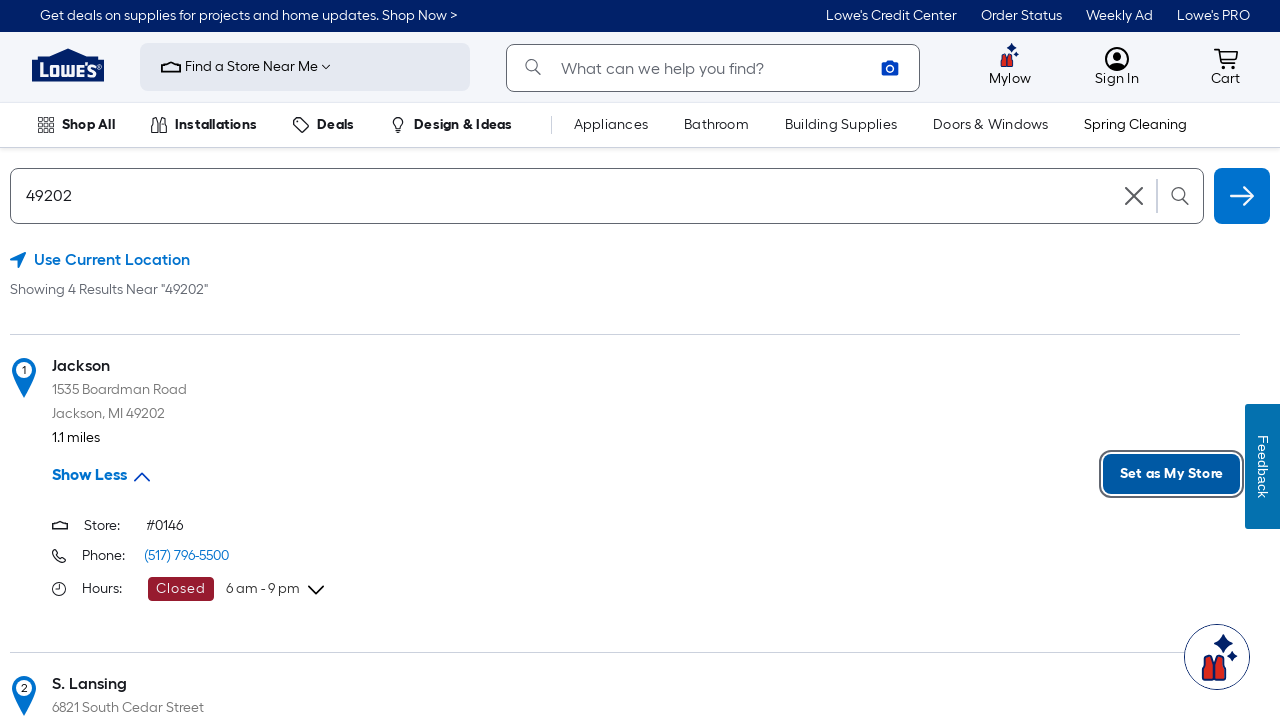

Waited 4 seconds for store to be set
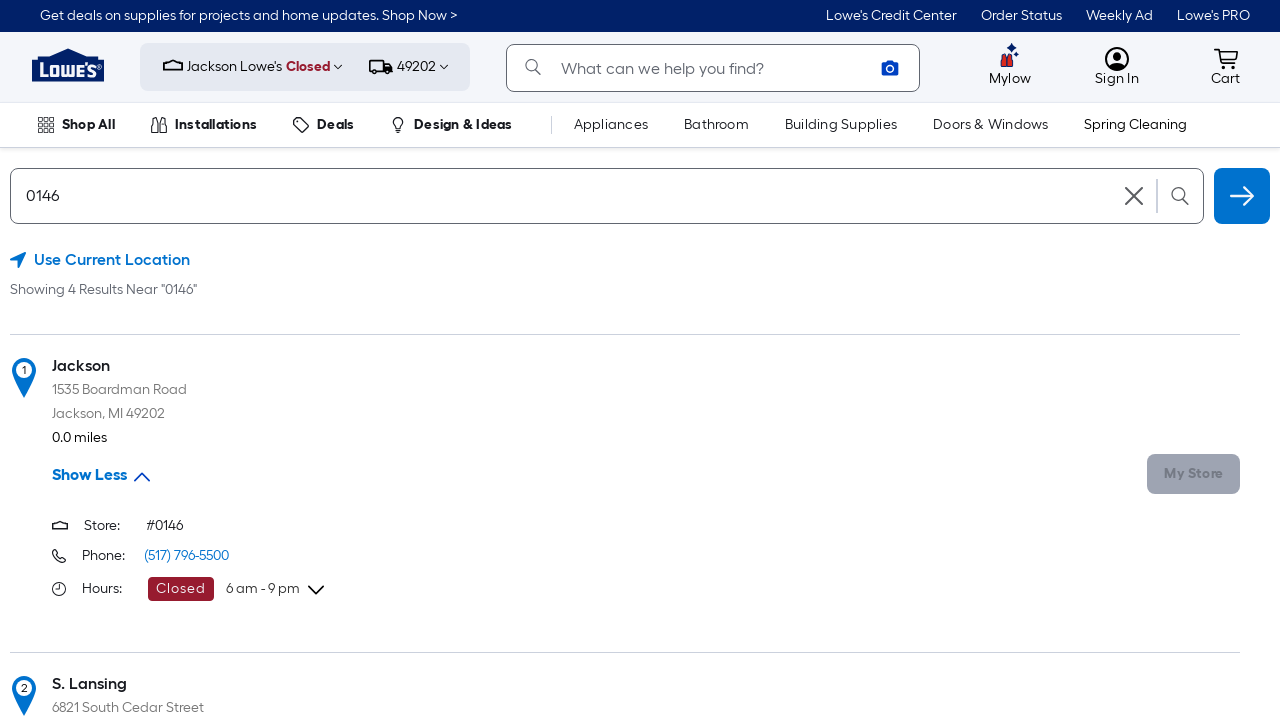

Navigated to product search for SKU 123456
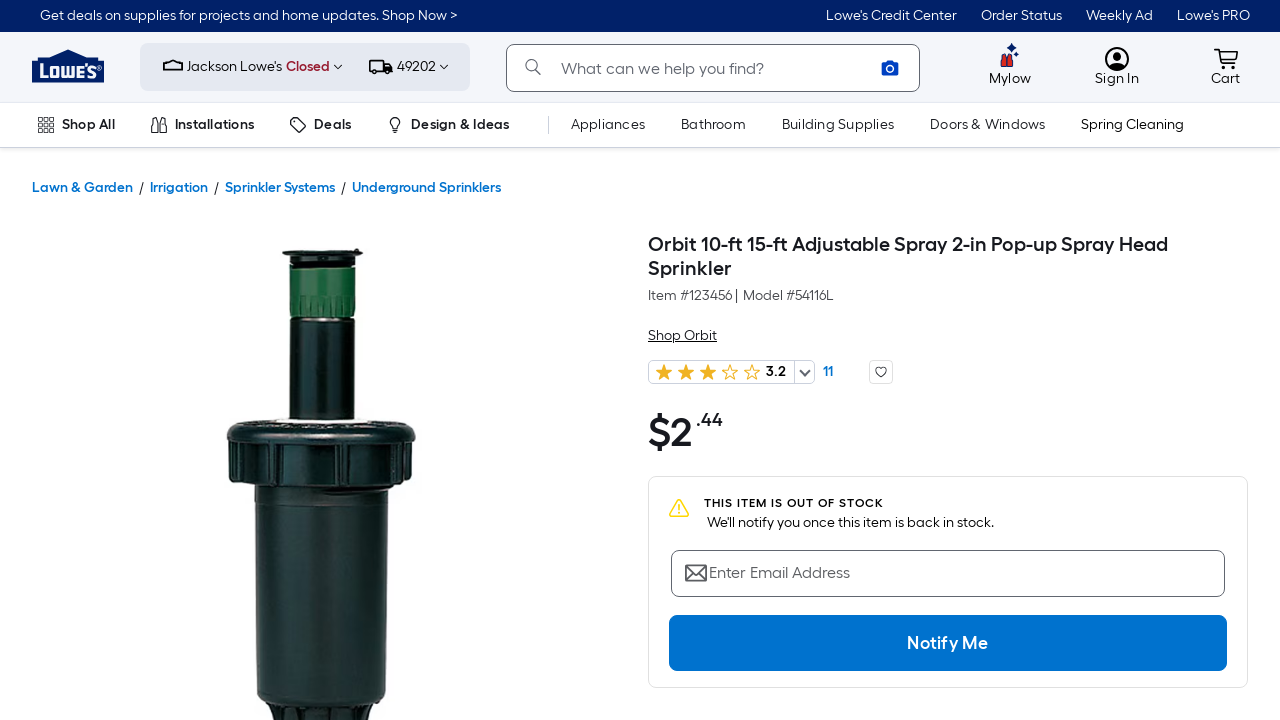

Waited for page to load (js-the-game-is-up selector appeared)
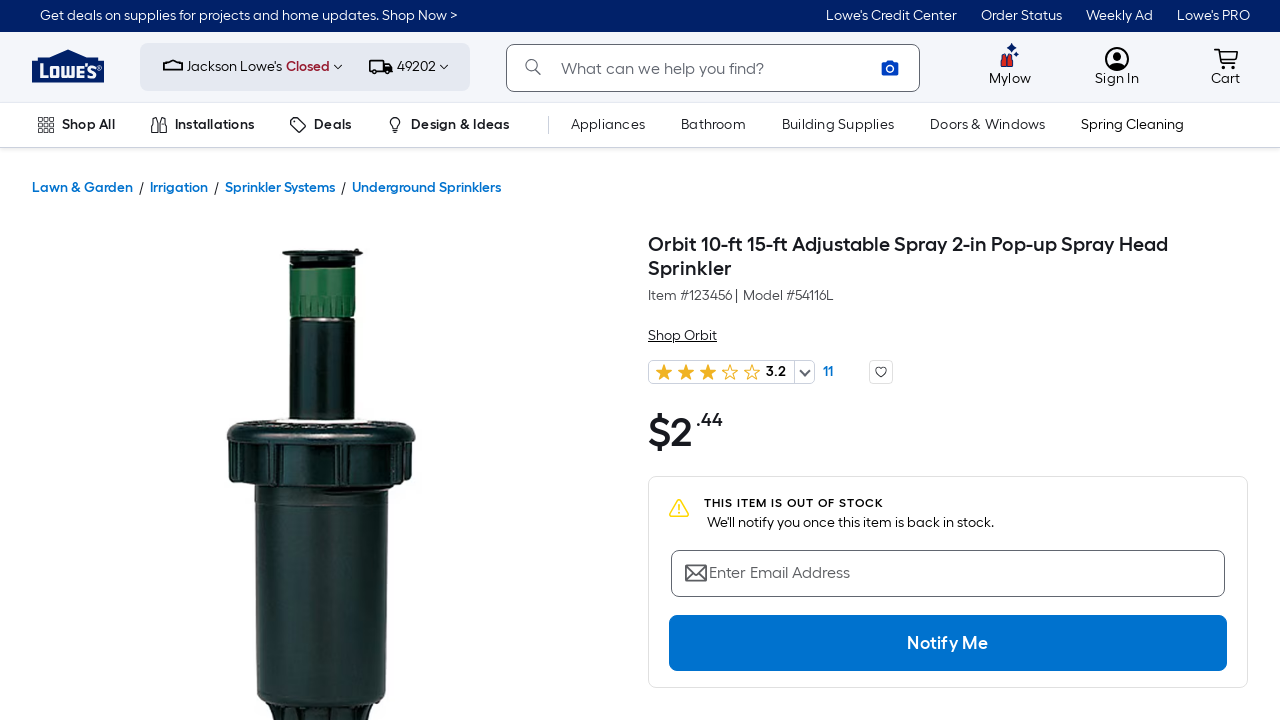

Waited for product page heading to appear (h1 selector)
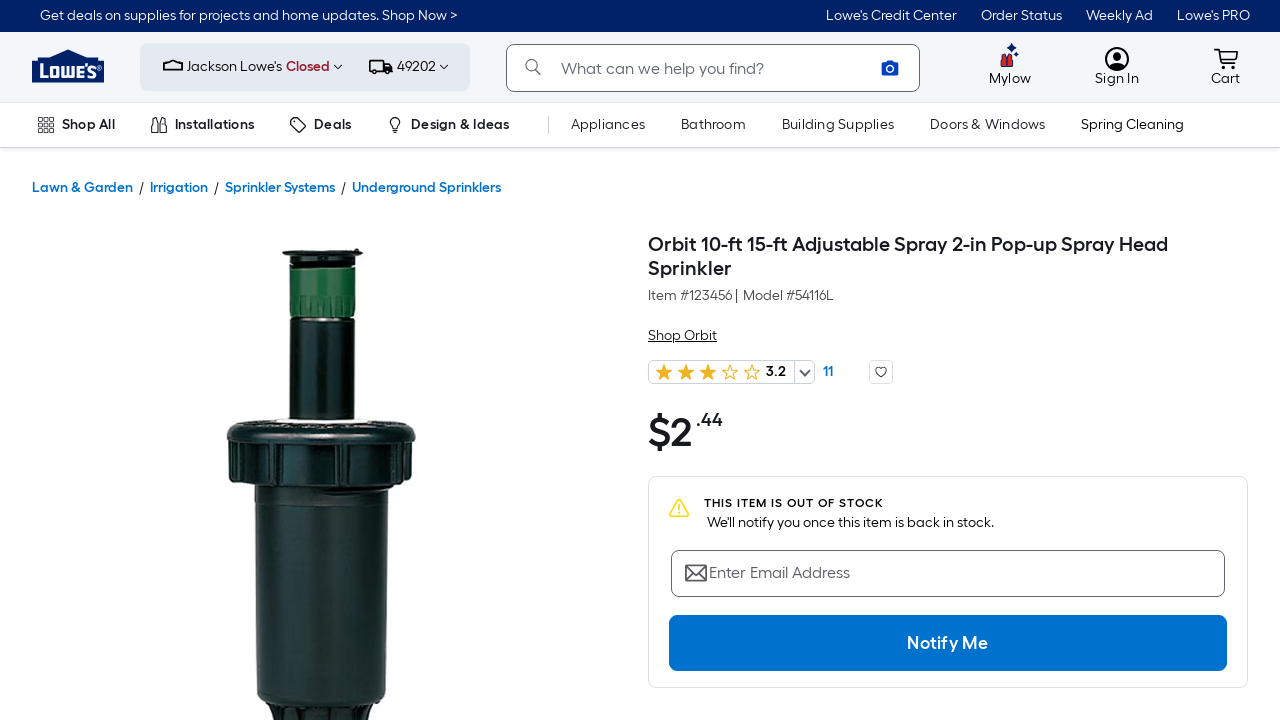

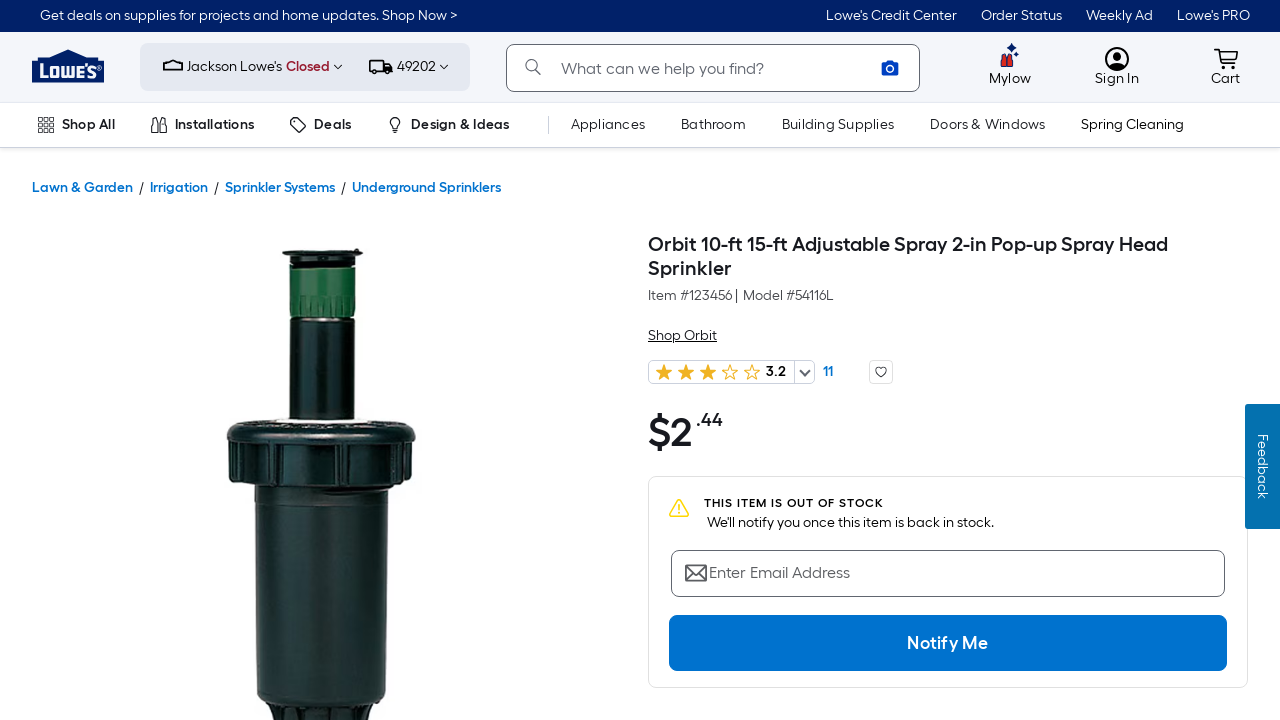